Tests alert button functionality on DemoQA by clicking various alert trigger buttons including normal alert, timed alert, confirmation alert, and prompt alert.

Starting URL: https://demoqa.com/alerts

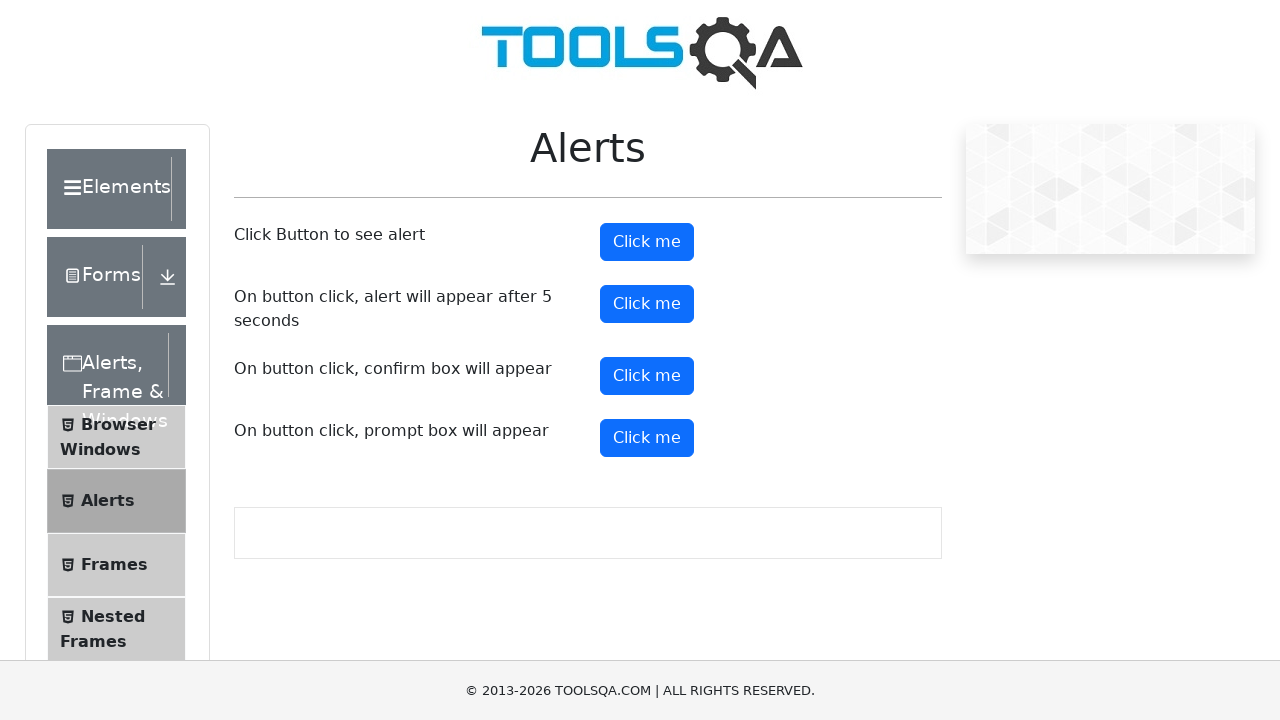

Clicked normal alert button at (647, 242) on #alertButton
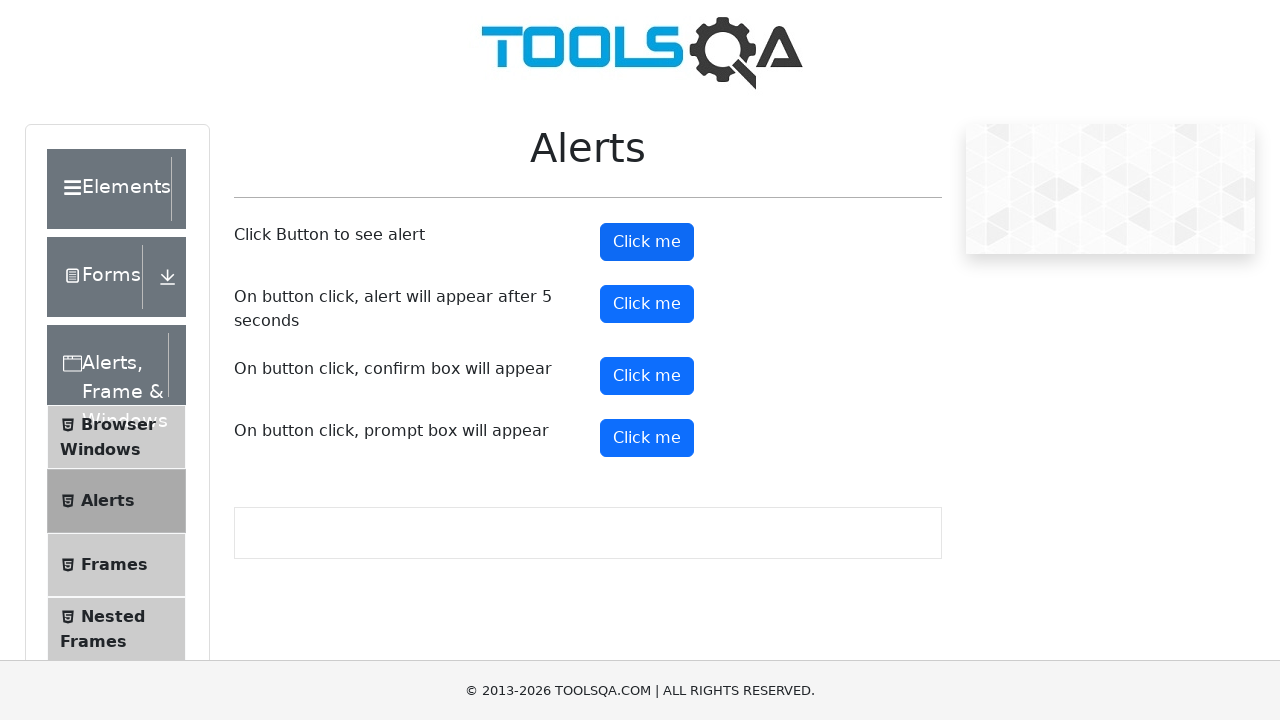

Set up dialog handler to accept alerts
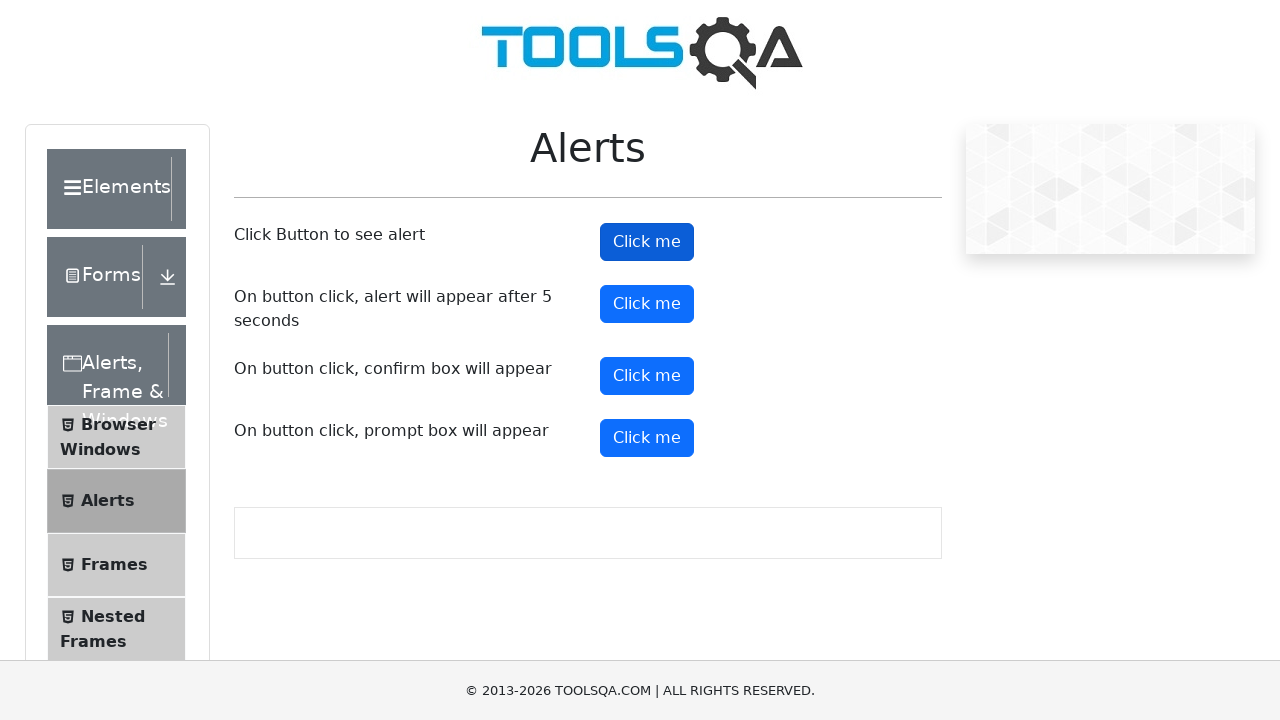

Clicked time-delayed alert button at (647, 304) on #timerAlertButton
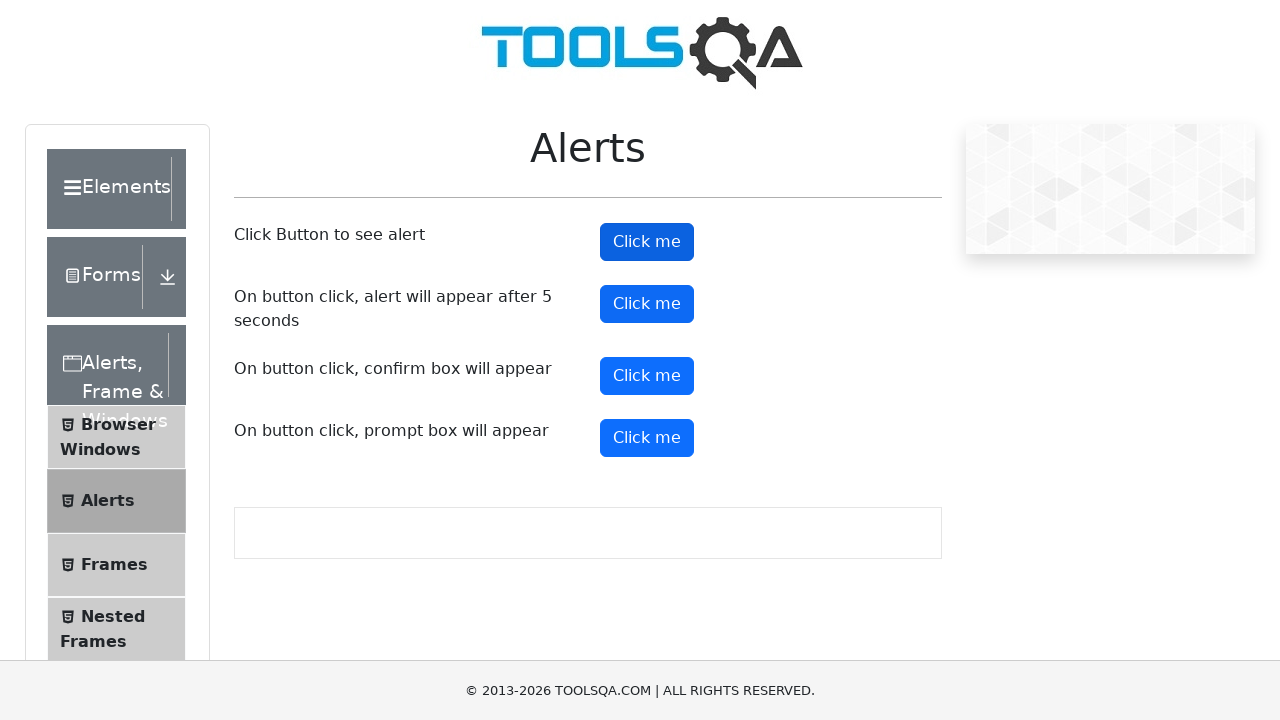

Waited 5 seconds for timed alert to appear
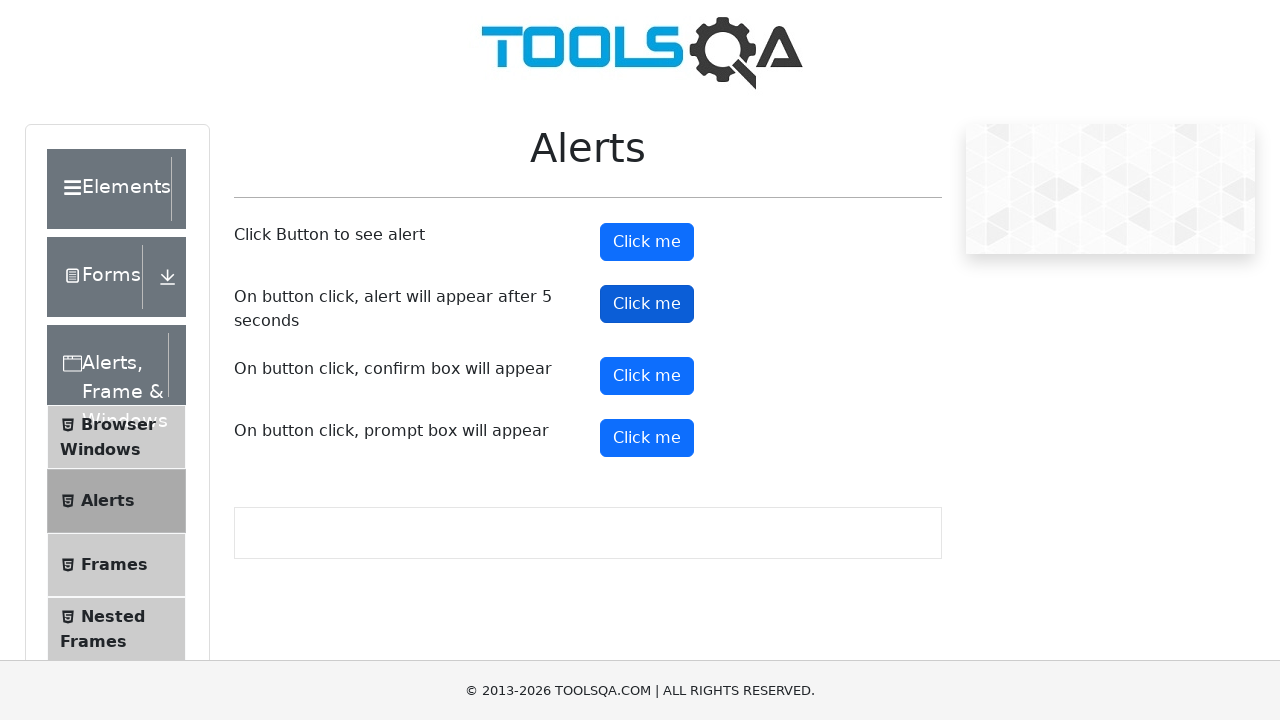

Clicked confirmation alert button (Yes/No) at (647, 376) on #confirmButton
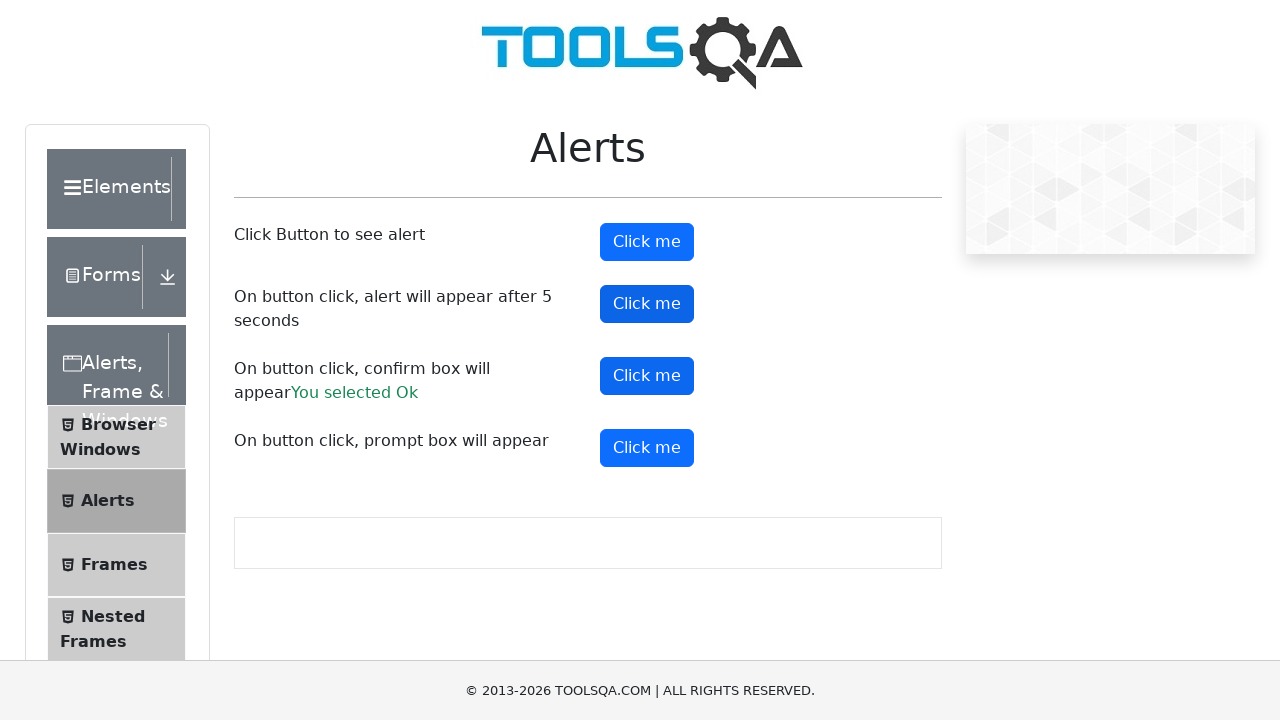

Clicked prompt alert button at (647, 448) on #promtButton
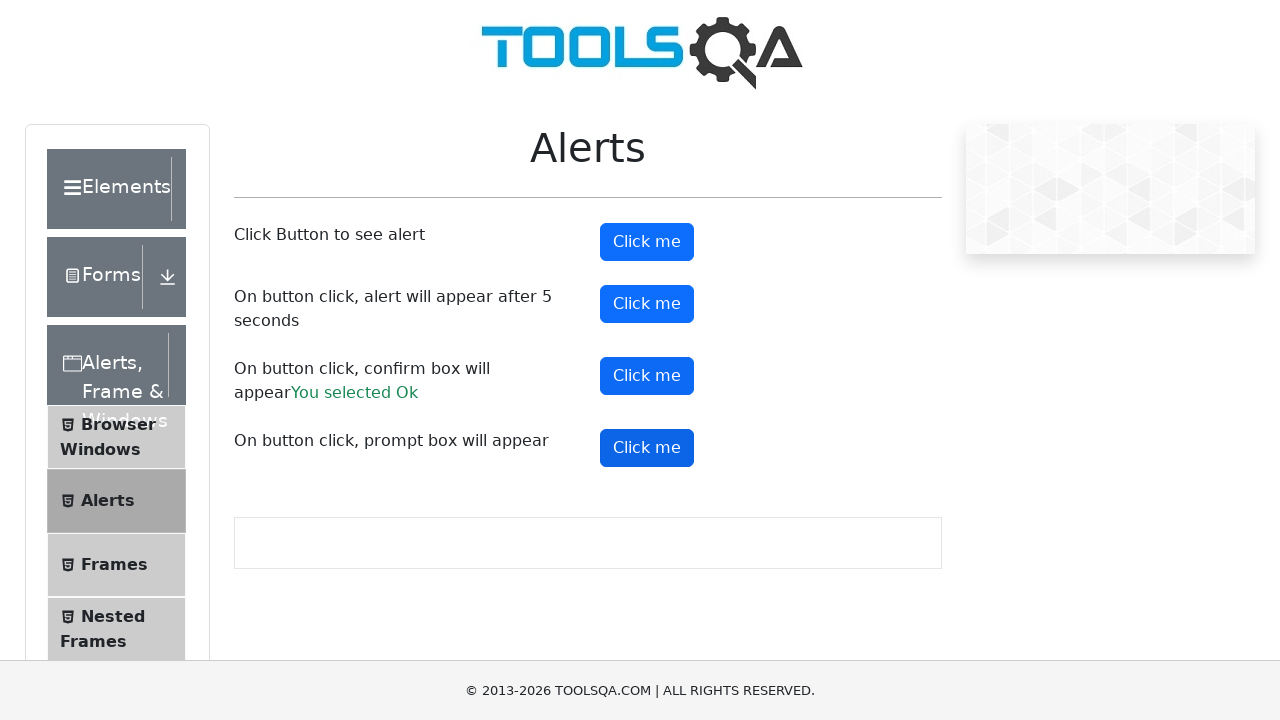

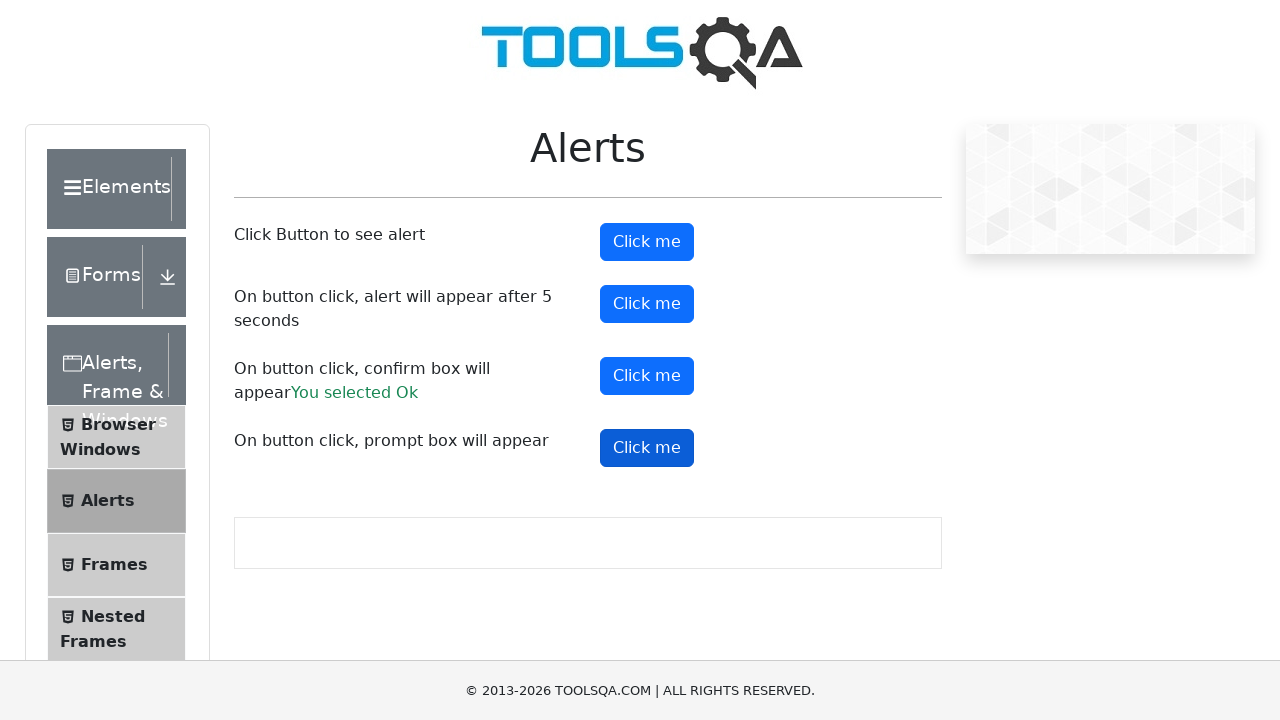